Tests basic browser navigation by visiting a blog page, maximizing the window, navigating back, and refreshing the page

Starting URL: https://softwaretestingcafe.blogspot.com/

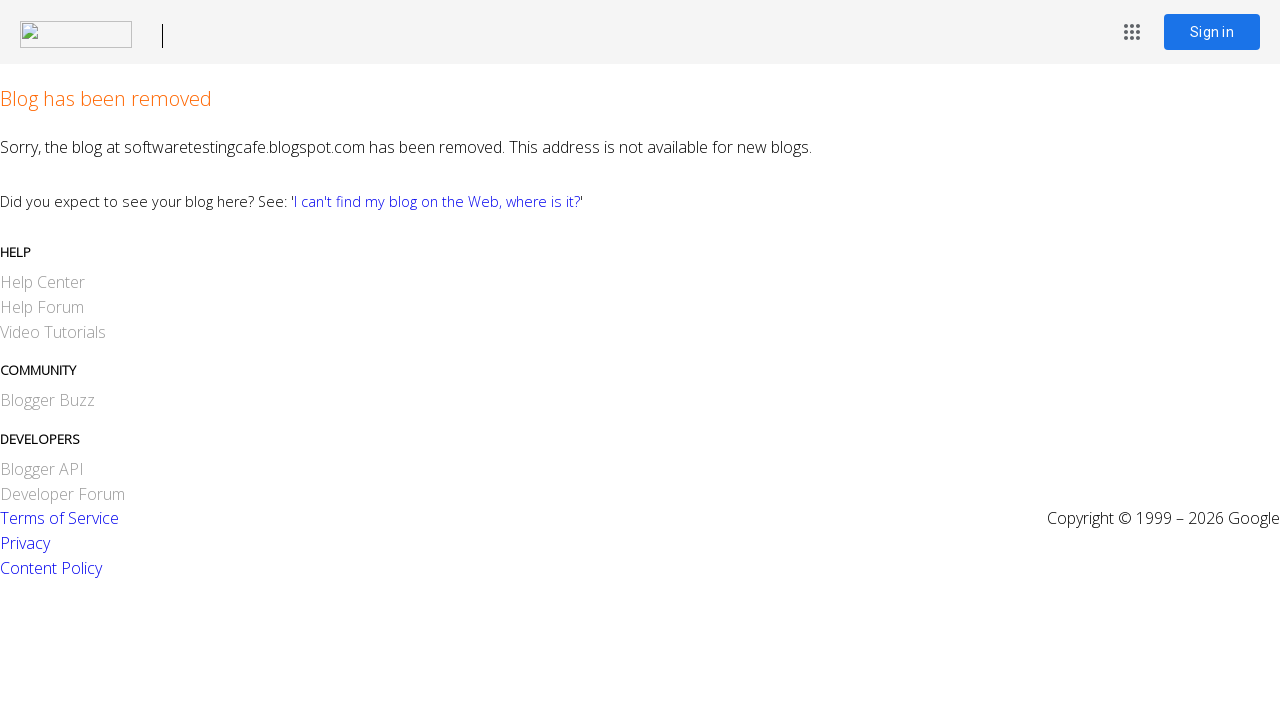

Navigated to Software Testing Cafe blog homepage
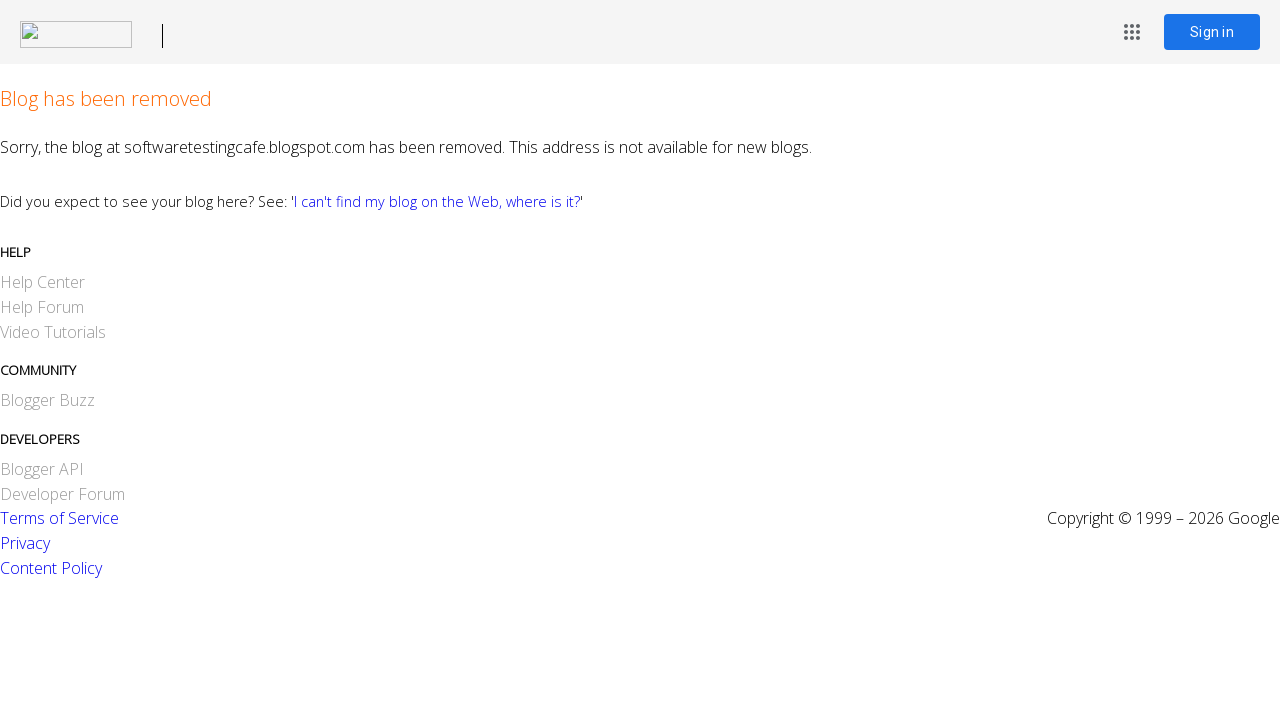

Maximized browser window to 1920x1080
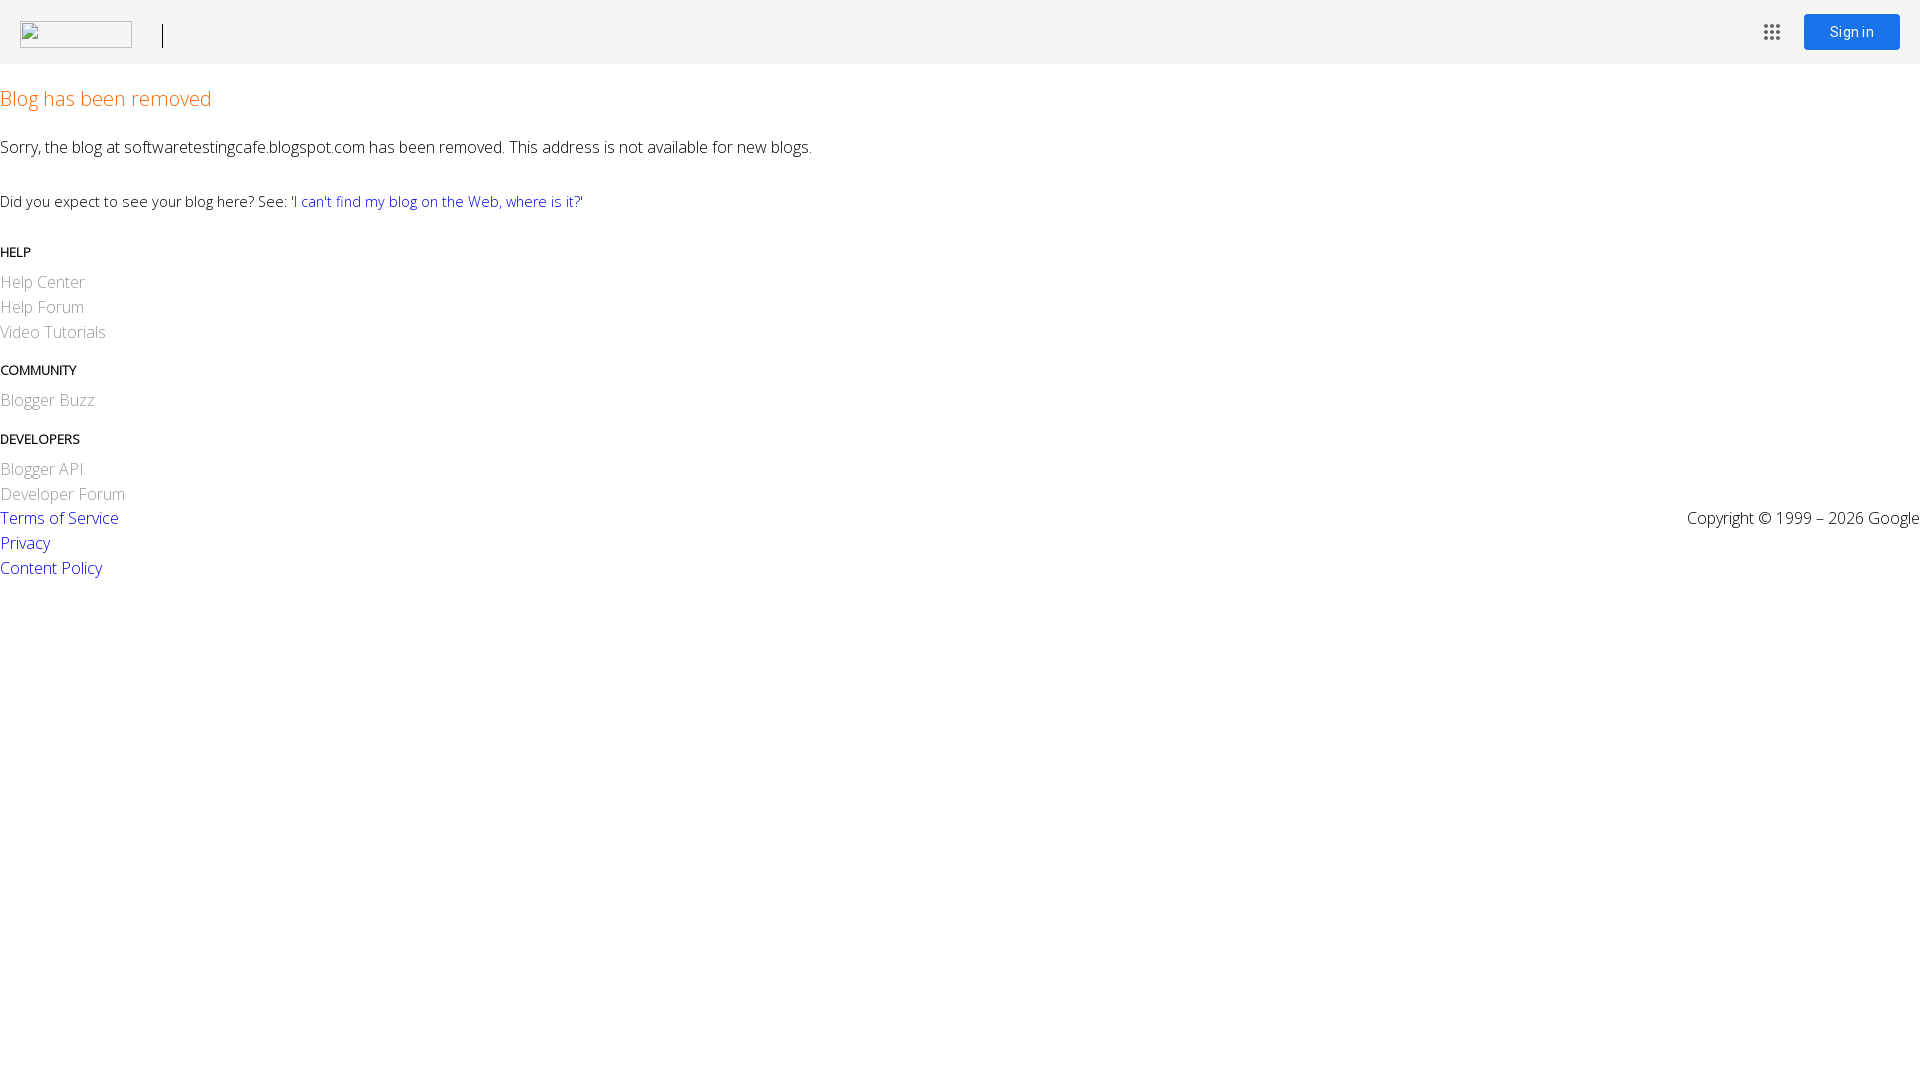

Navigated back in browser history
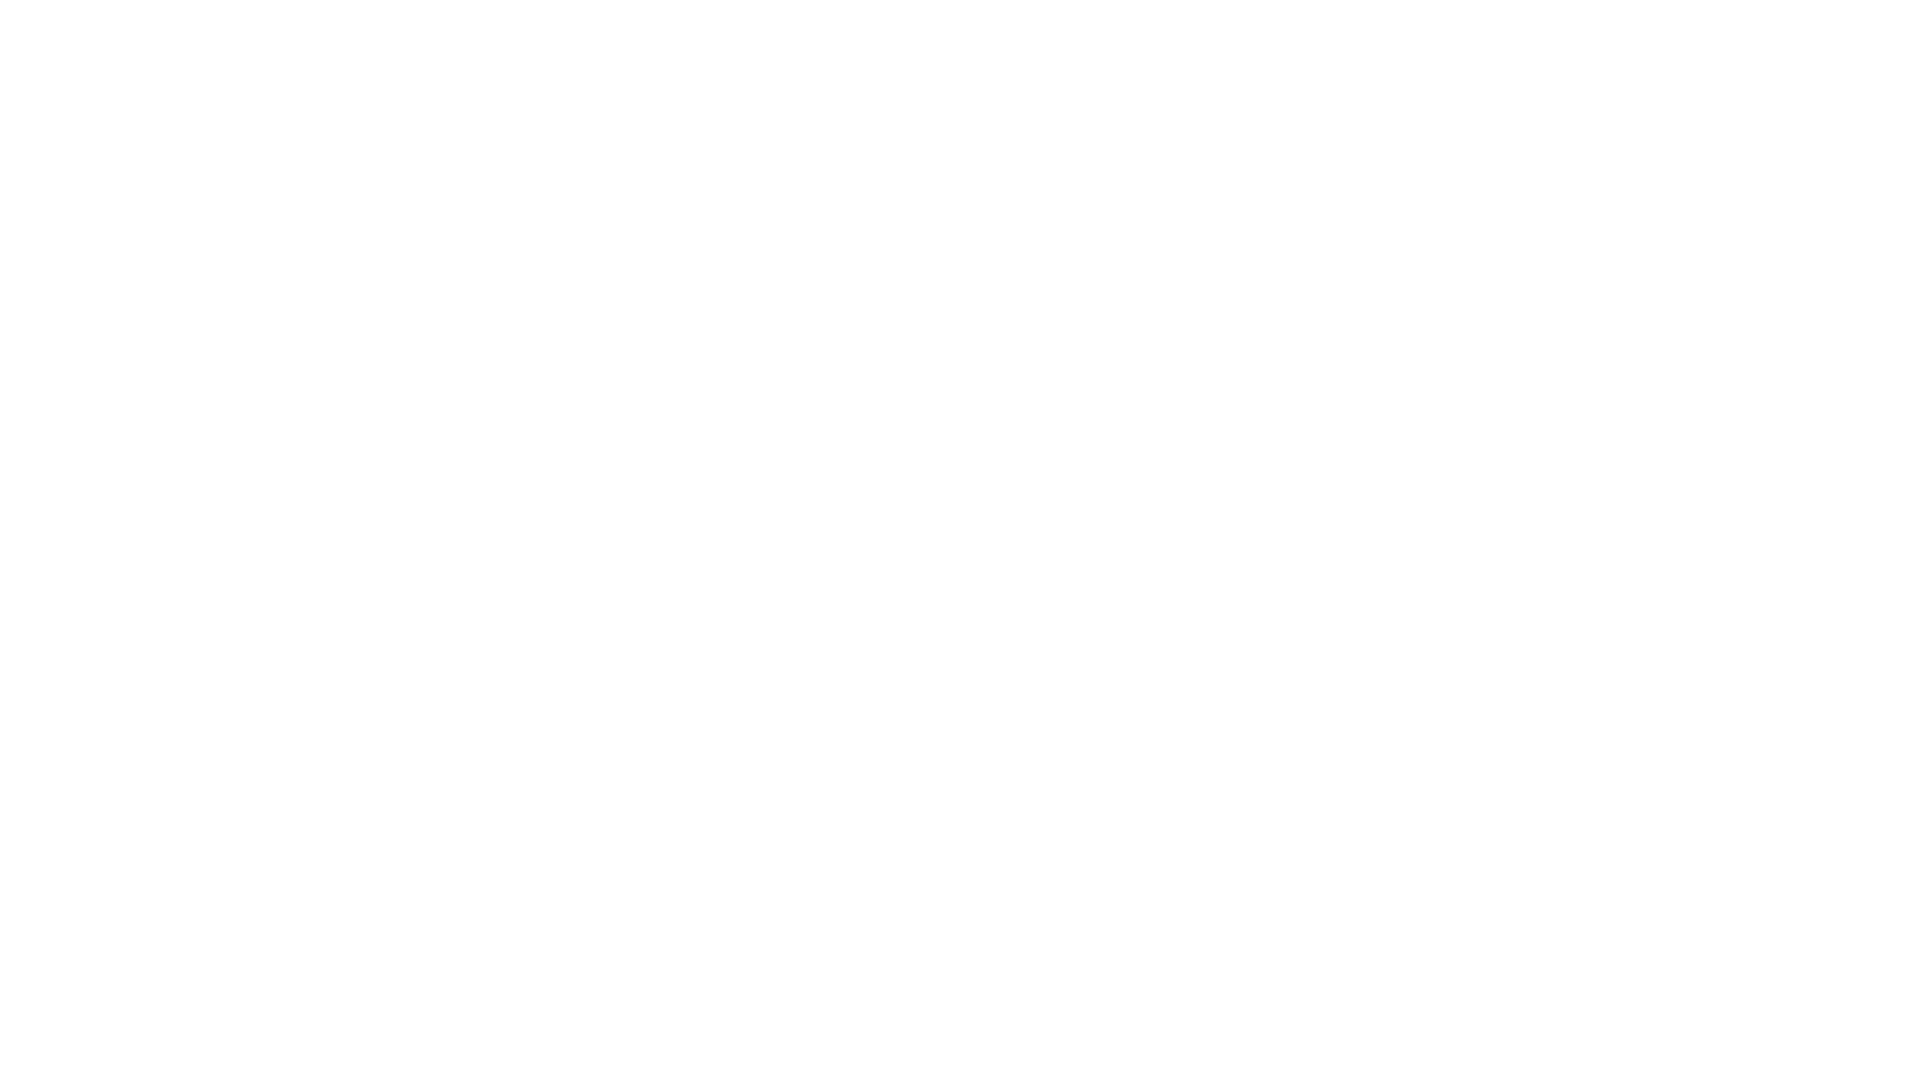

Refreshed the current page
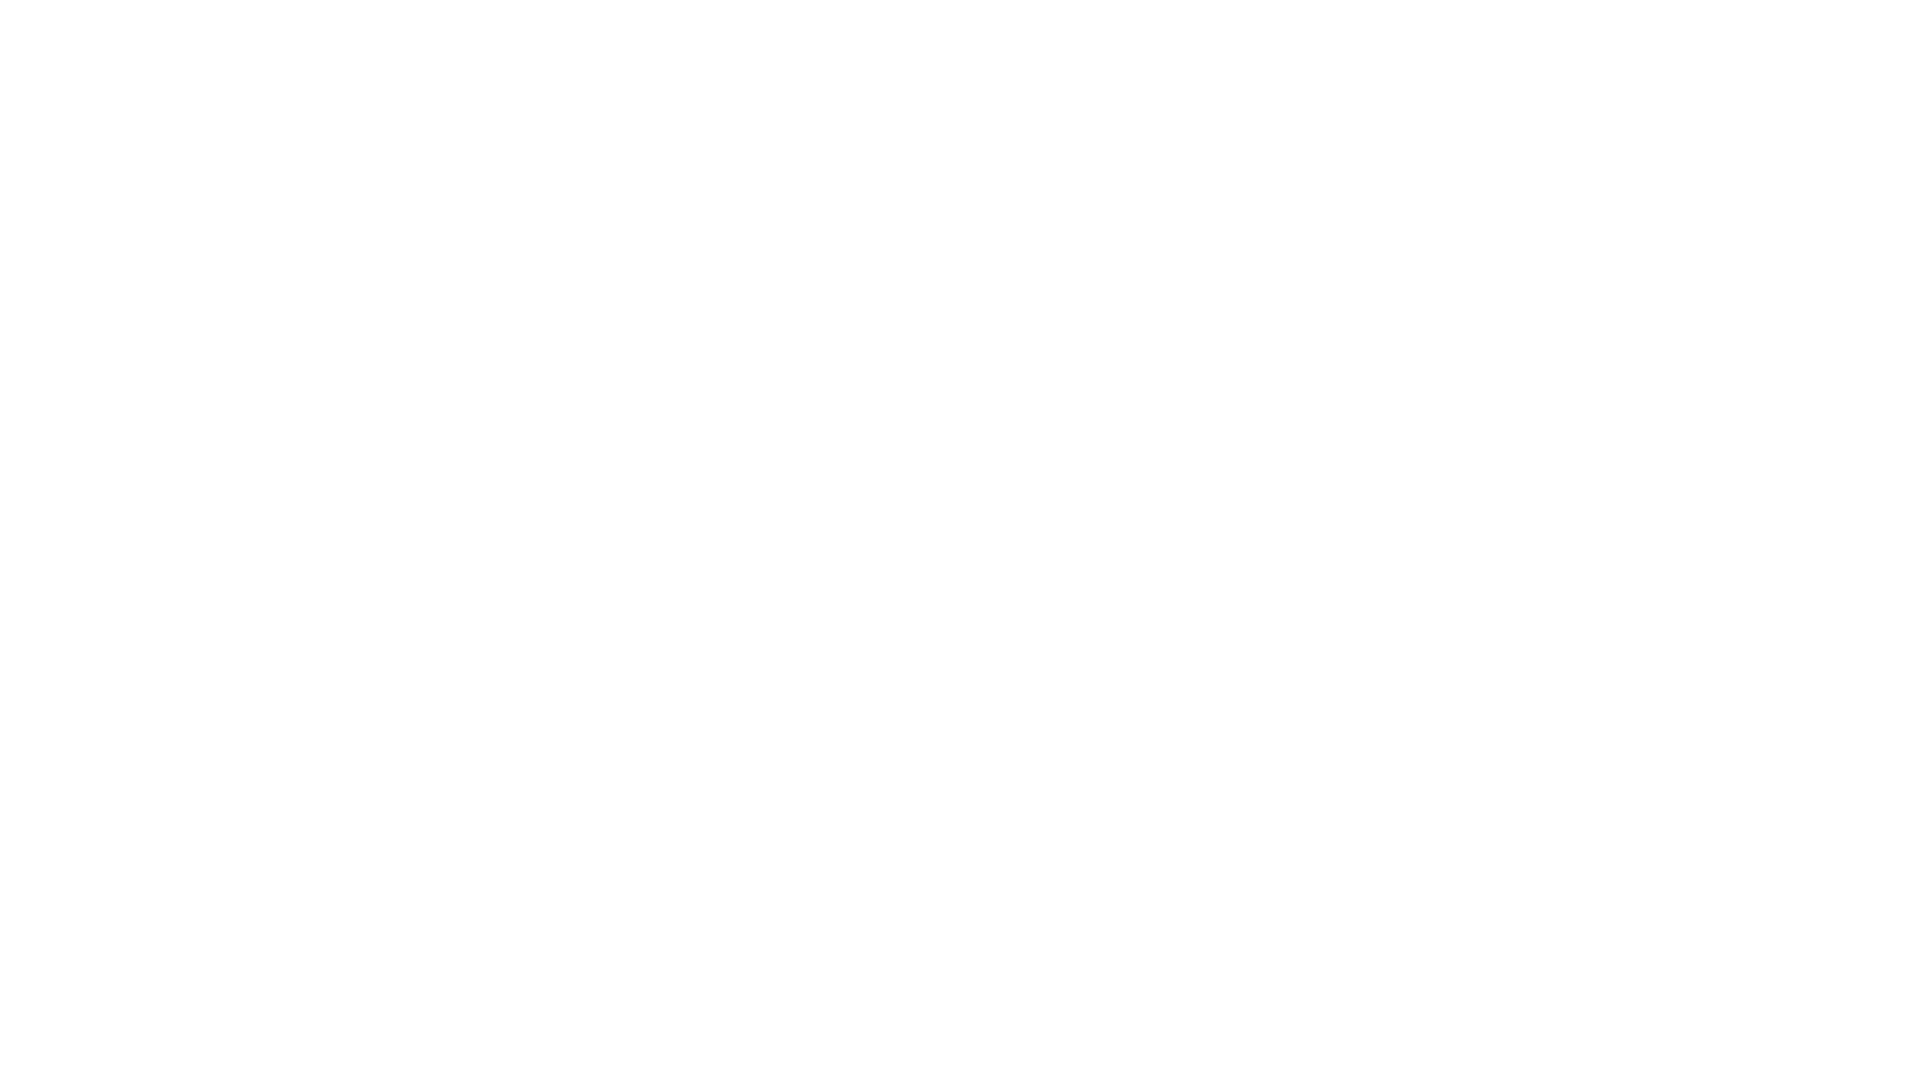

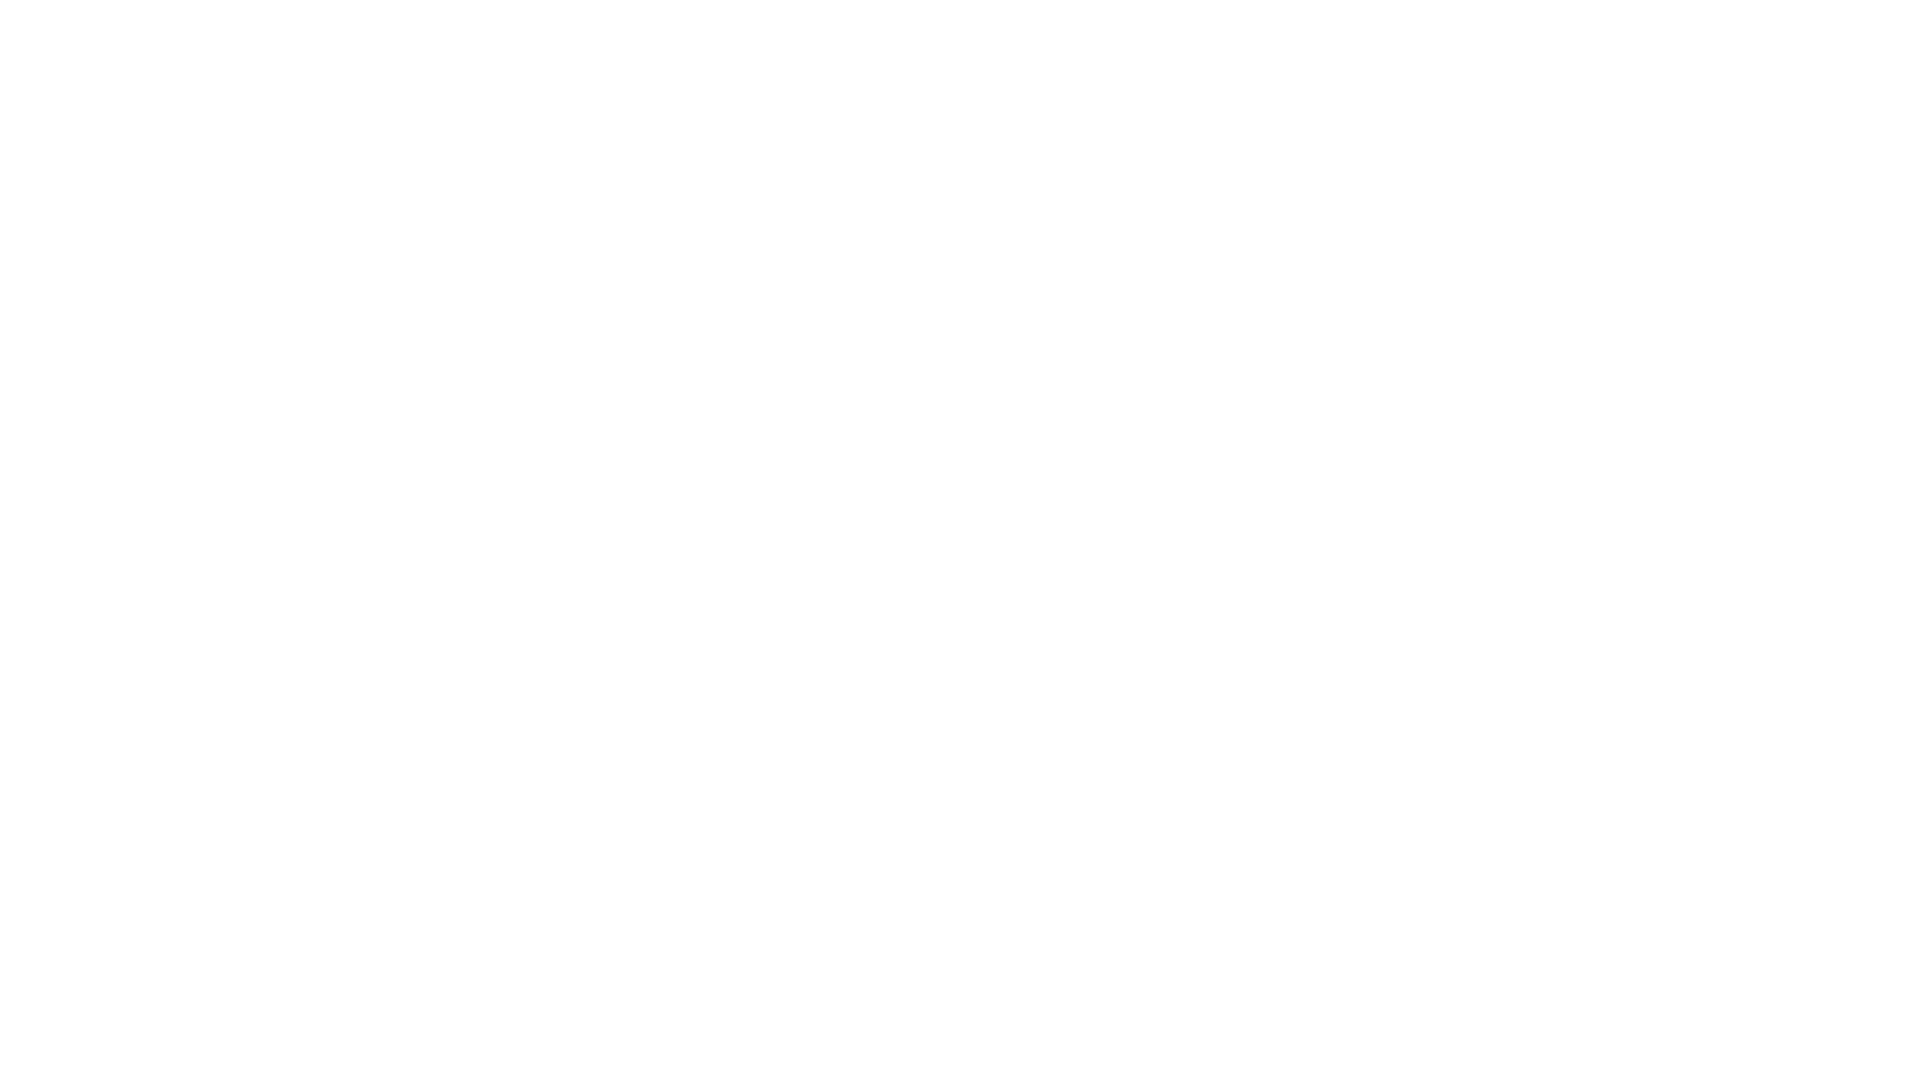